Tests a data types form by filling in all fields except zip code (left empty), submitting the form, and verifying that the zip code field shows red color (validation error) while all other filled fields show green color (valid).

Starting URL: https://bonigarcia.dev/selenium-webdriver-java/data-types.html

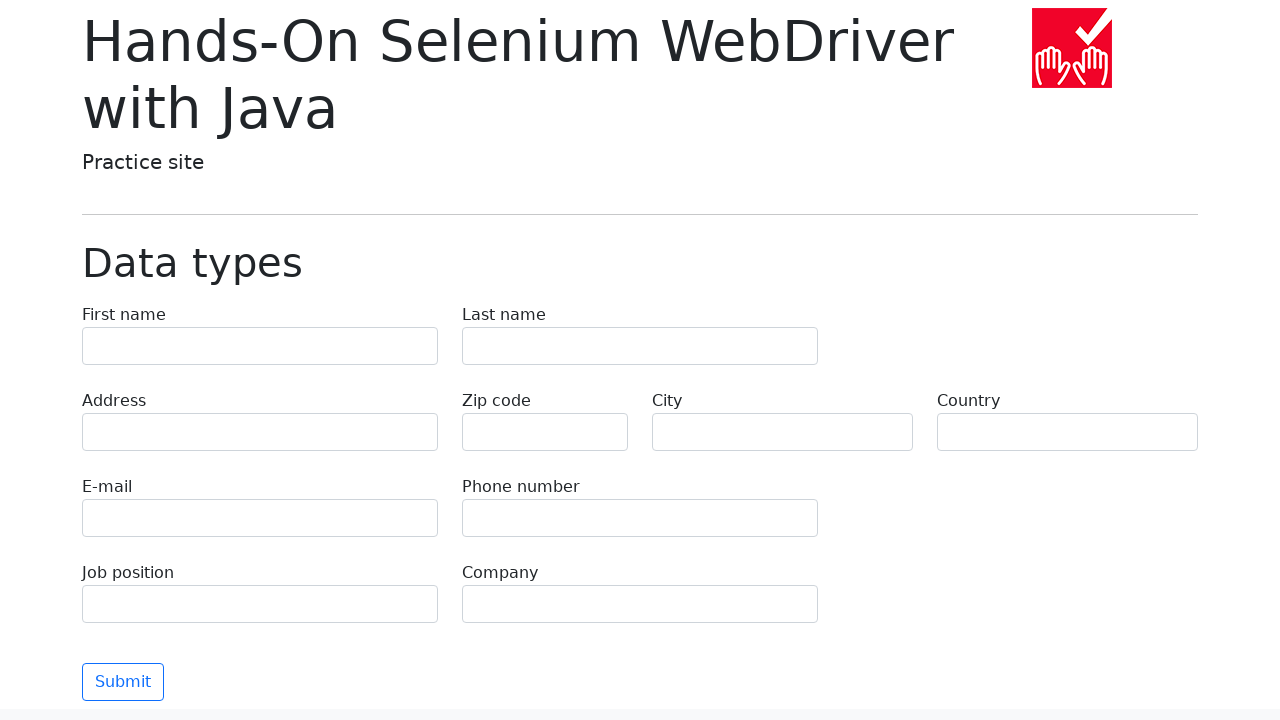

Filled first name field with 'Иван' on input[name='first-name']
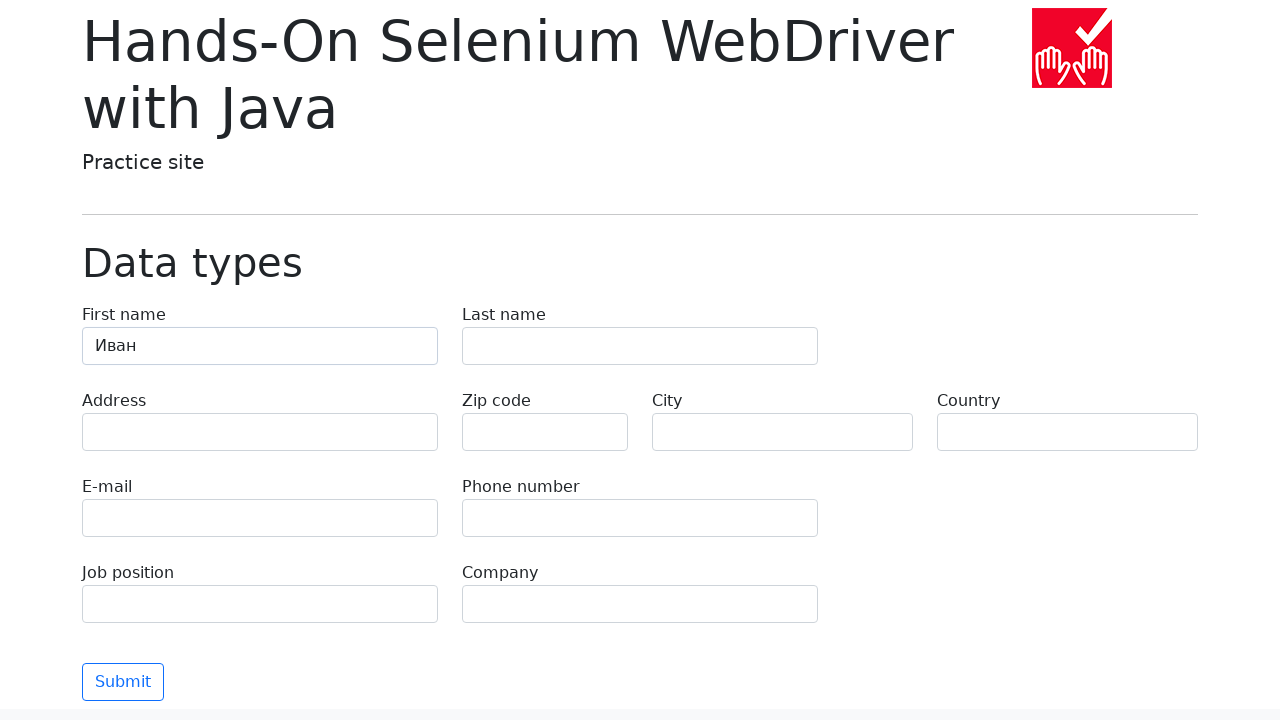

Filled last name field with 'Петров' on input[name='last-name']
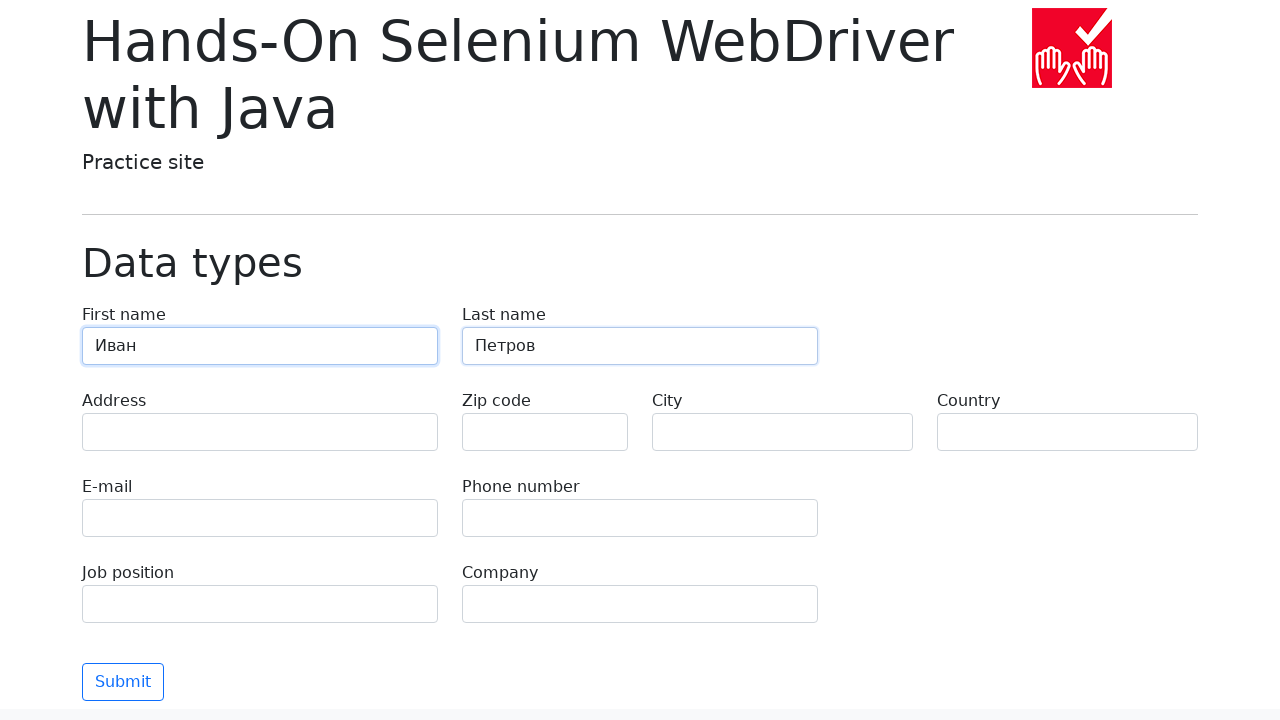

Filled address field with 'Ленина, 55-3' on input[name='address']
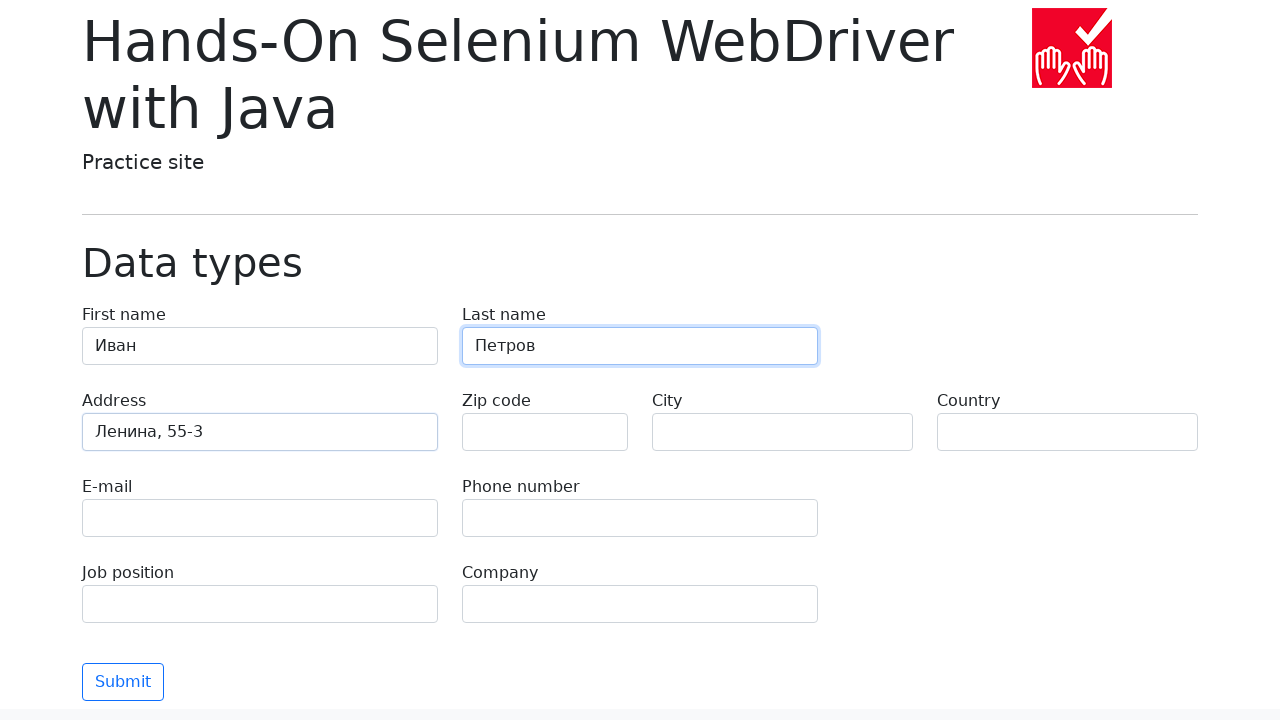

Left zip code field empty to trigger validation error on input[name='zip-code']
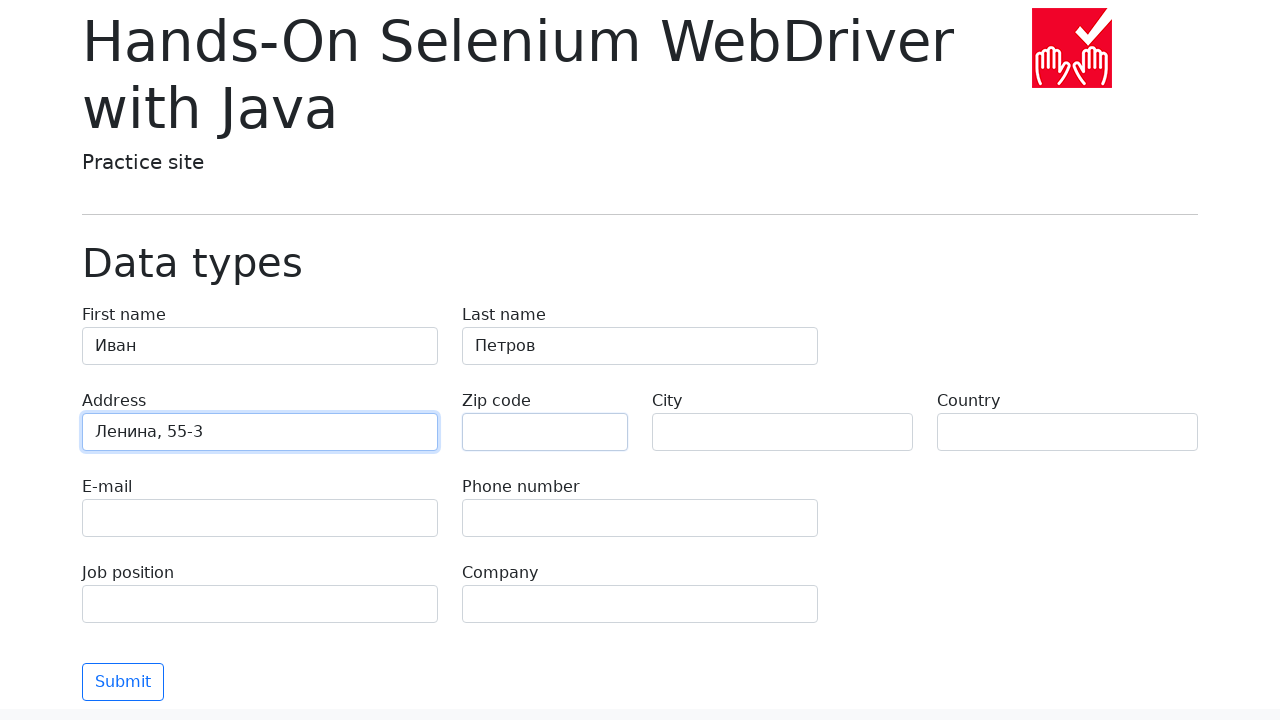

Filled city field with 'Москва' on input[name='city']
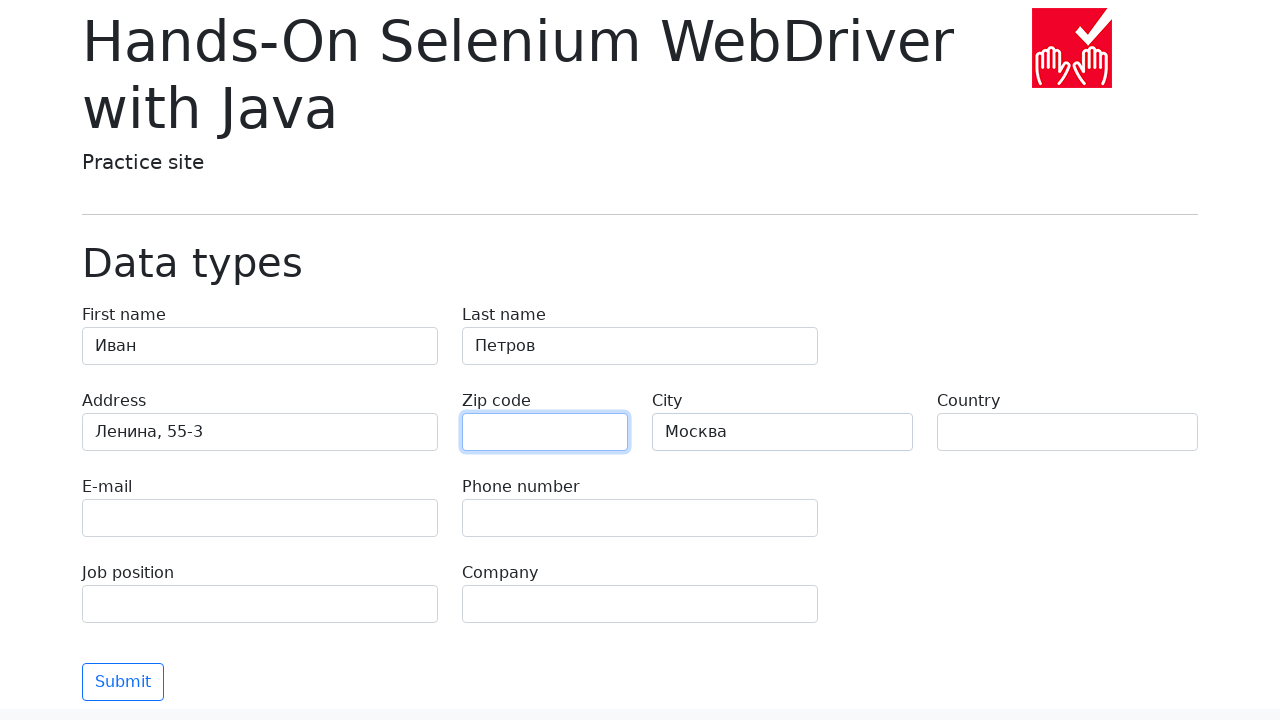

Filled country field with 'Россия' on input[name='country']
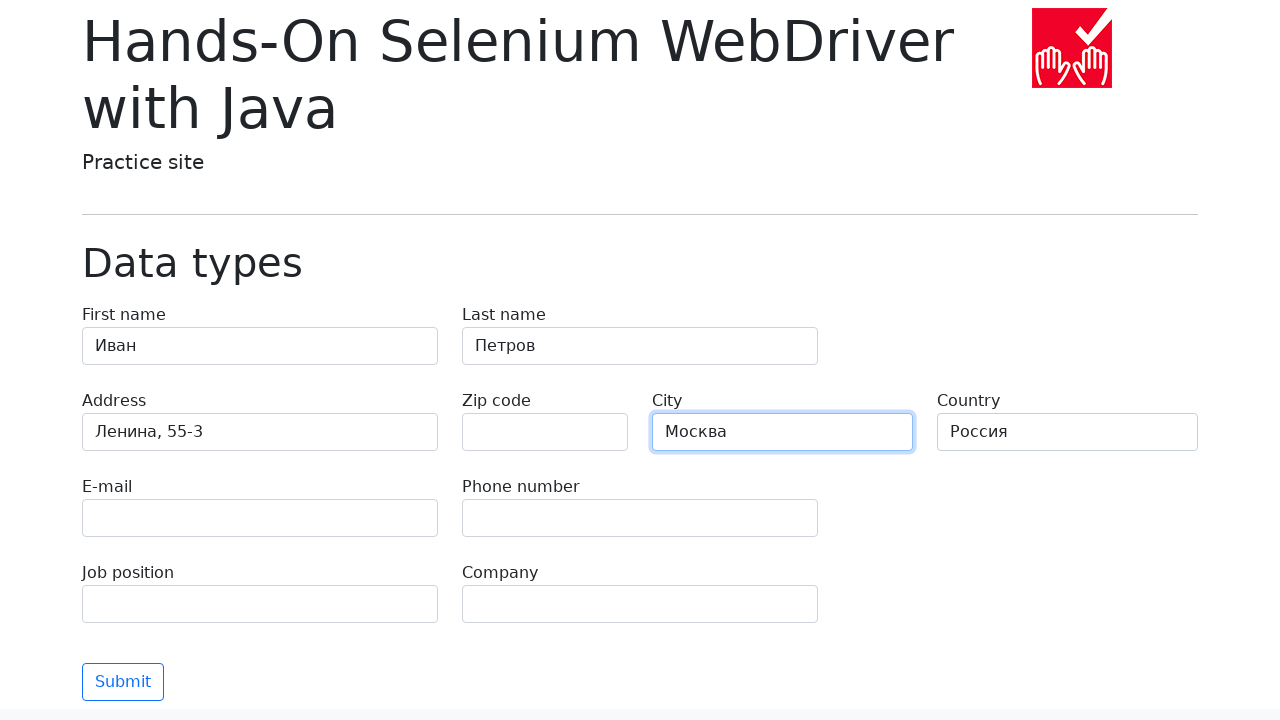

Filled email field with 'test@skypro.com' on input[name='e-mail']
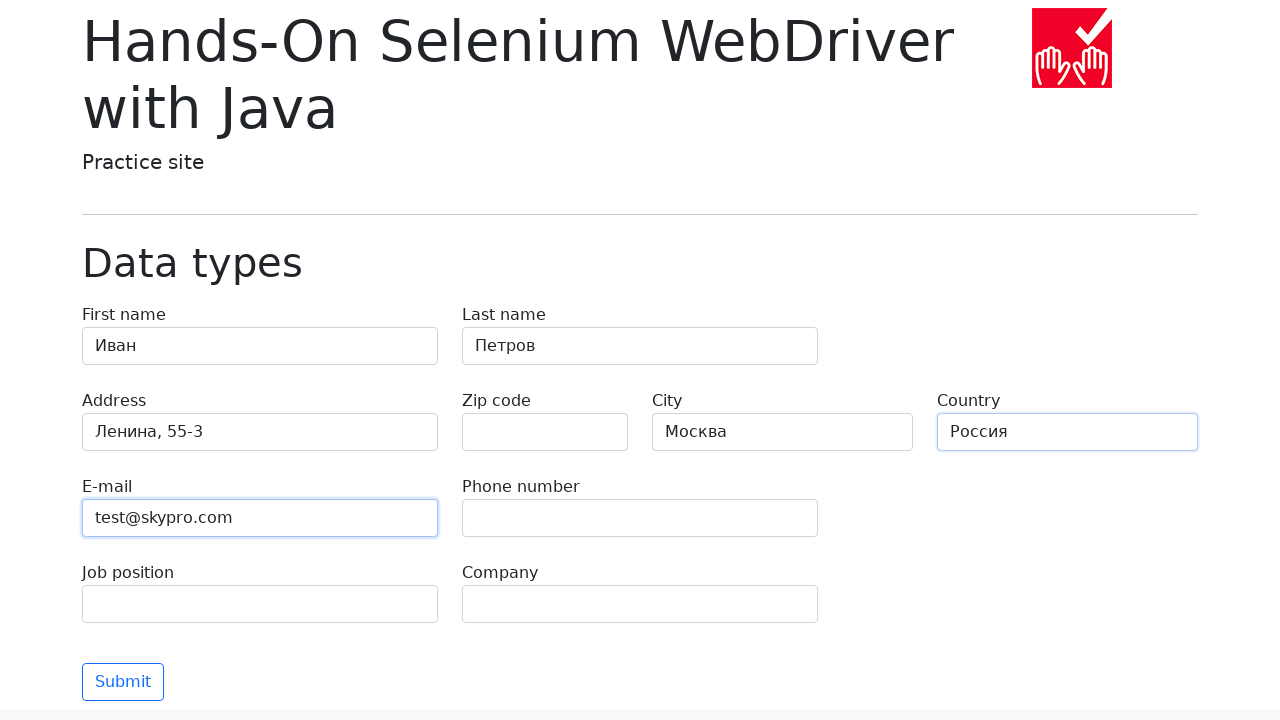

Filled phone field with '+7985899998787' on input[name='phone']
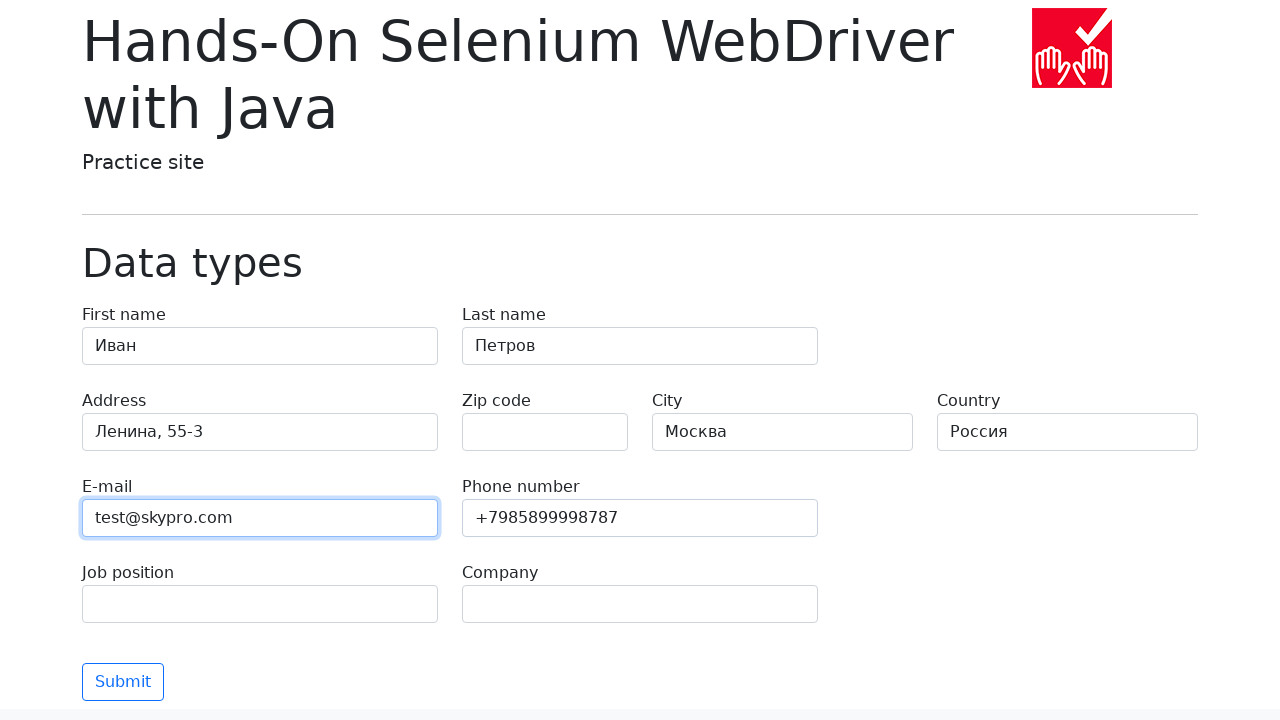

Filled job position field with 'QA' on input[name='job-position']
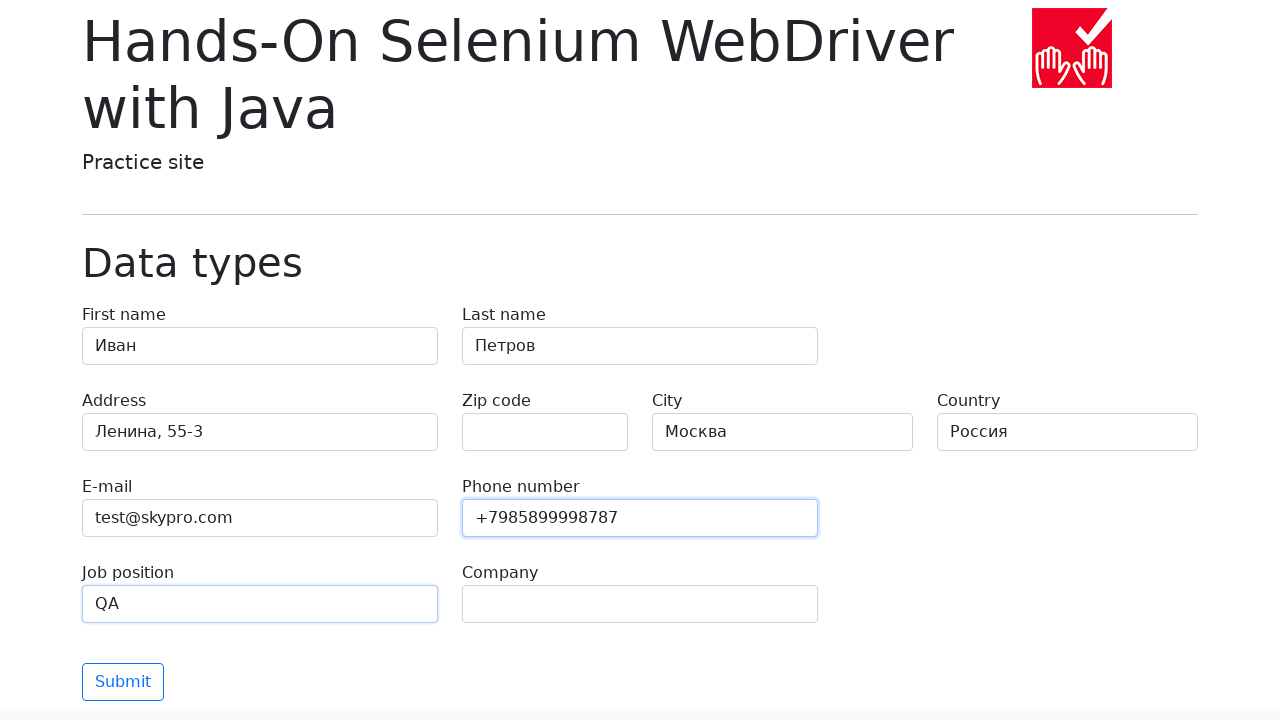

Filled company field with 'SkyPro' on input[name='company']
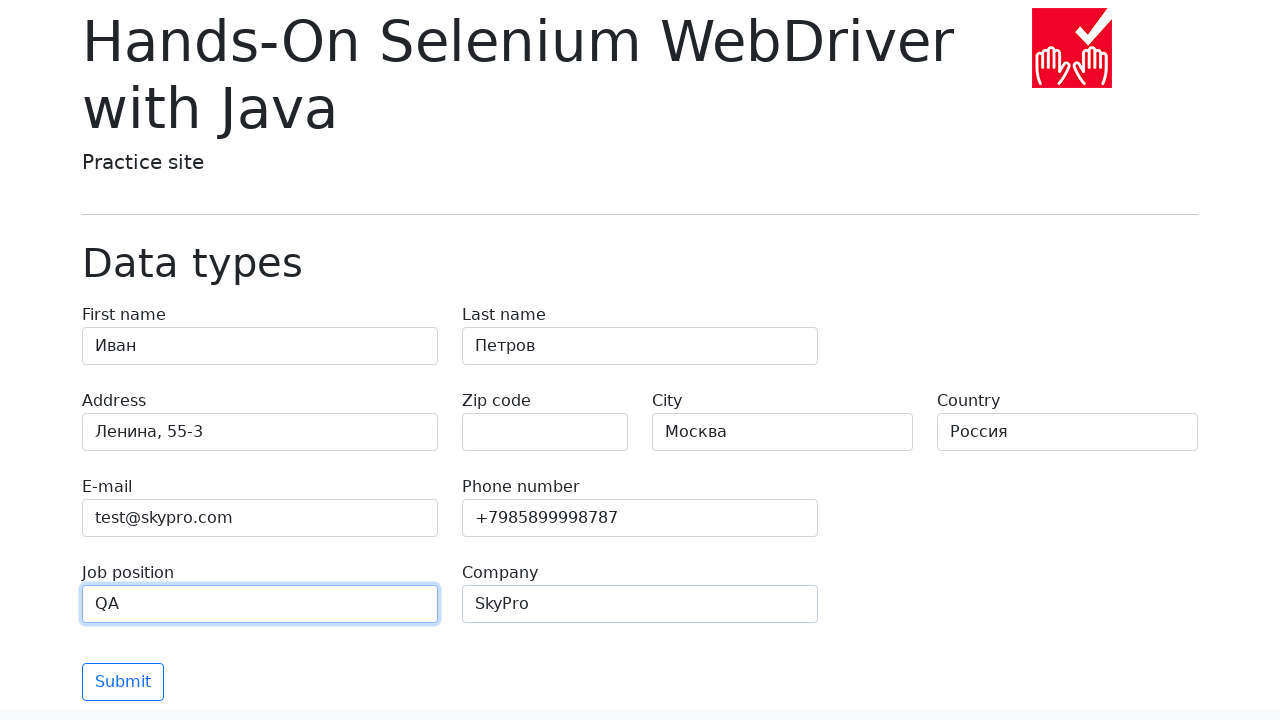

Located the submit button
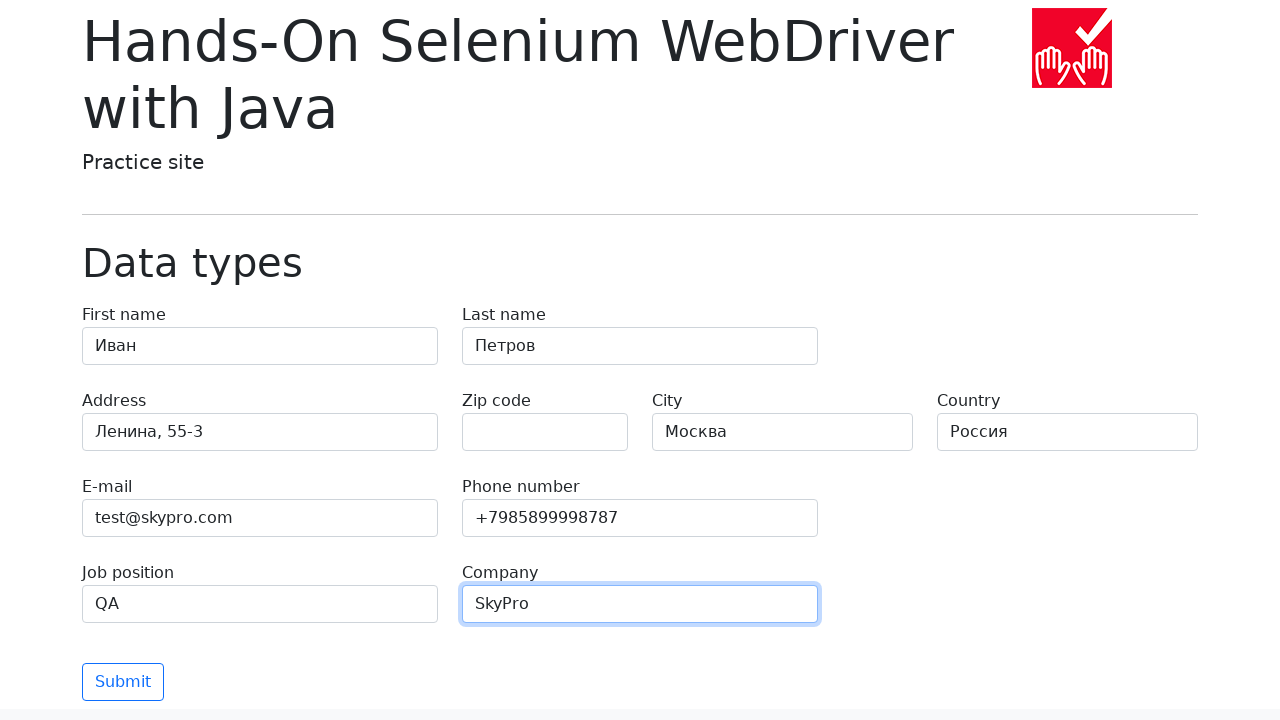

Scrolled submit button into view
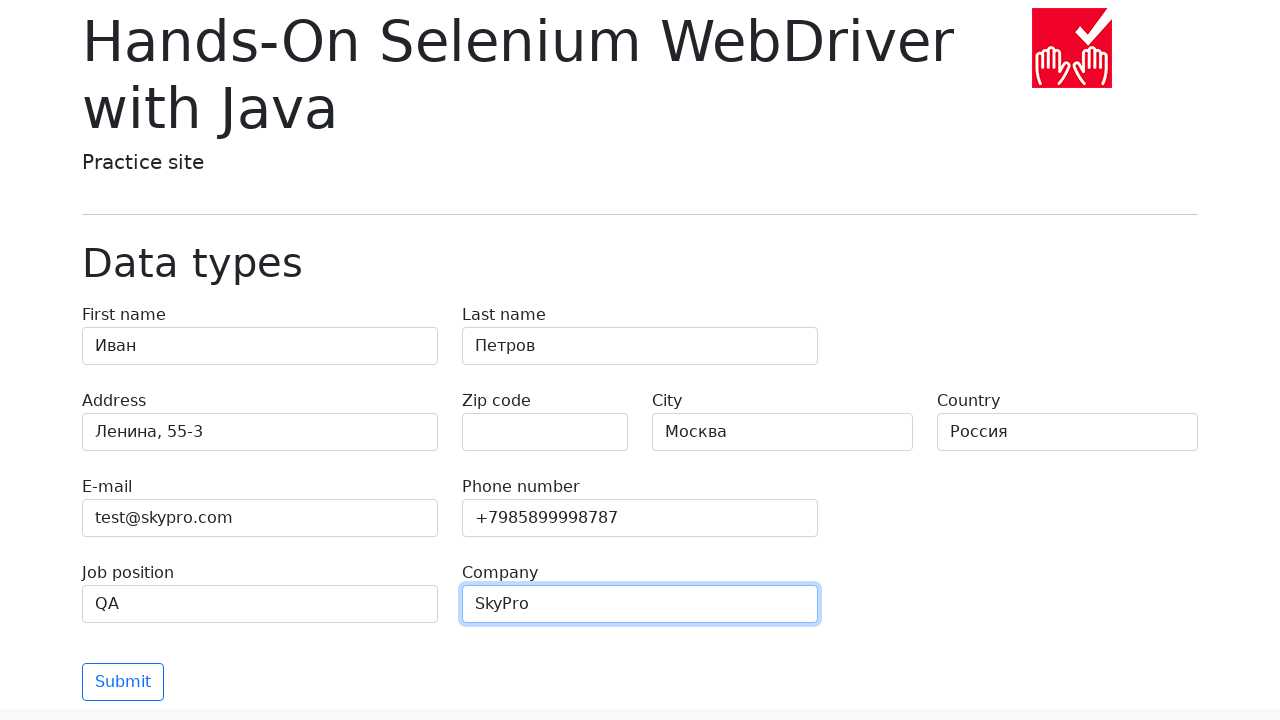

Clicked the submit button to submit form at (123, 682) on body > main > div > form > div:nth-child(5) > div > button
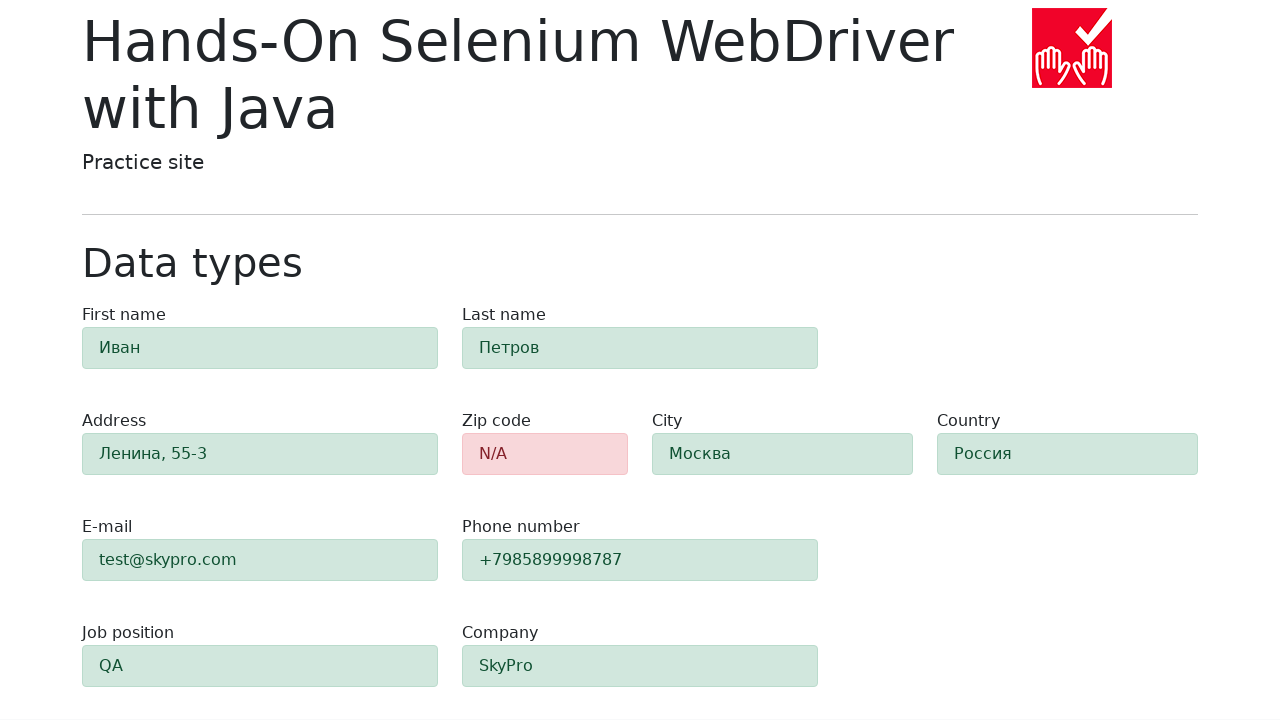

Form validation feedback appeared, zip code field visible
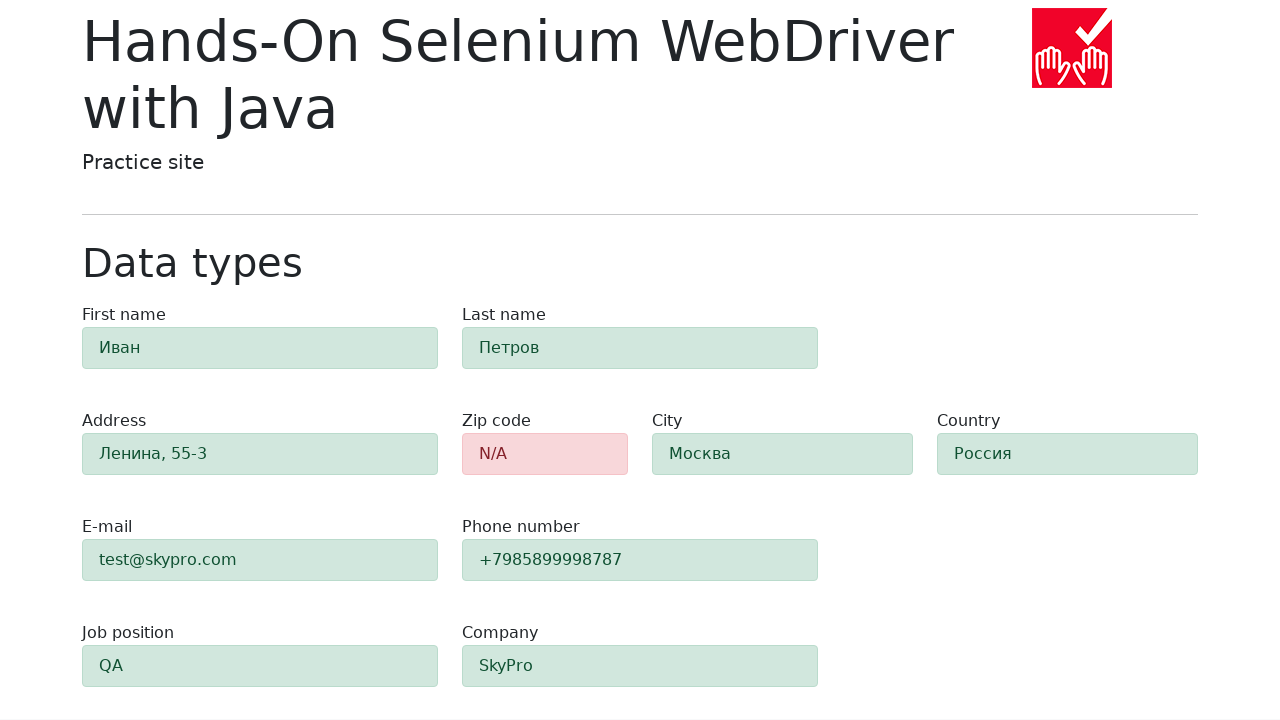

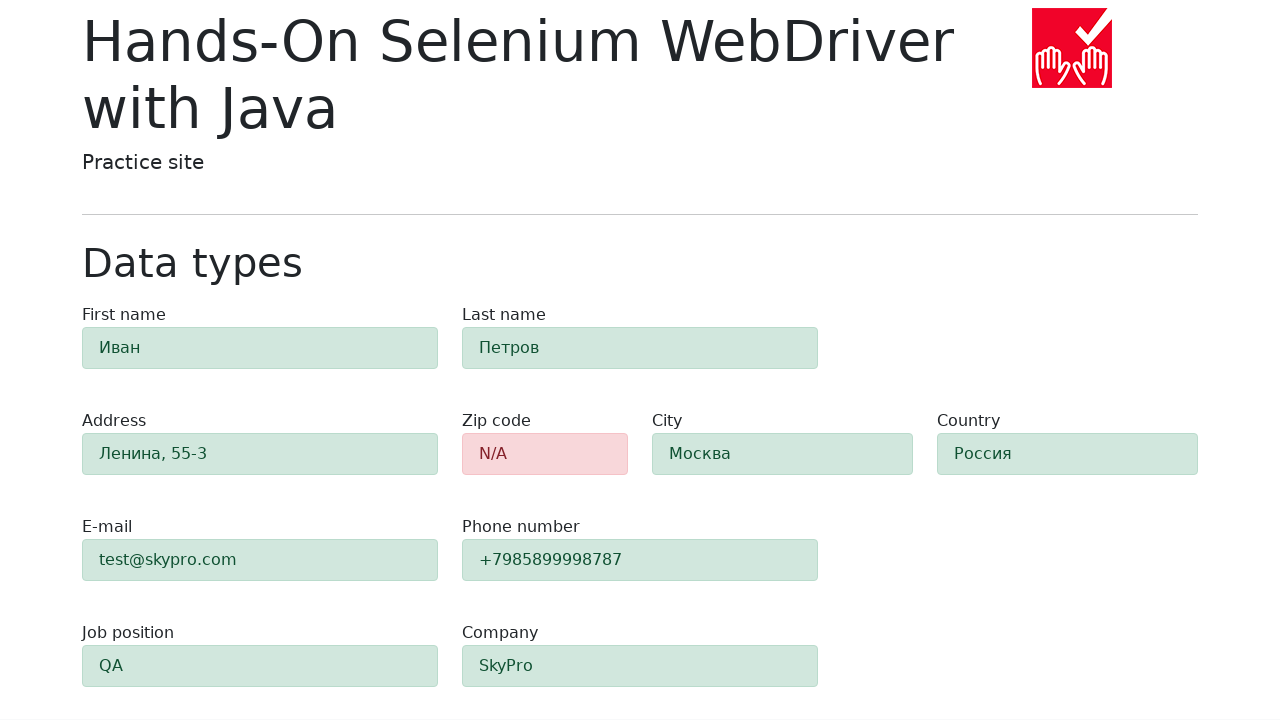